Tests filtering to display only completed items

Starting URL: https://demo.playwright.dev/todomvc

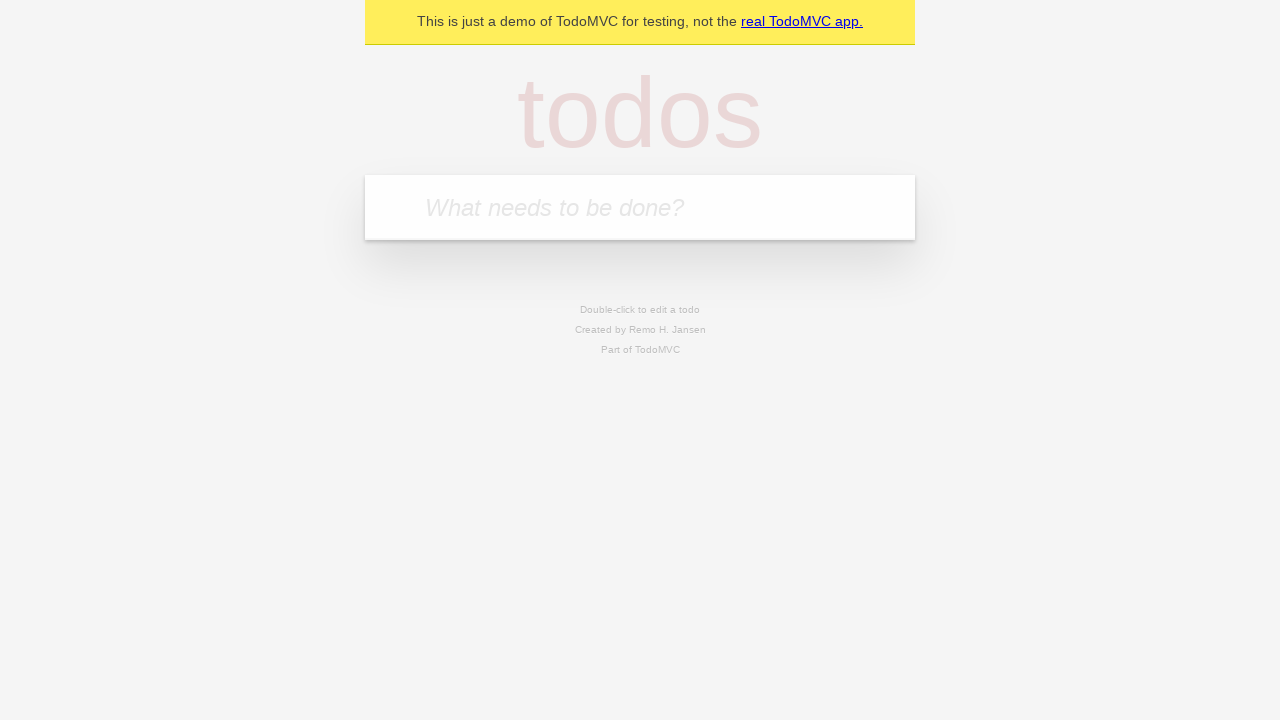

Filled todo input with 'buy some cheese' on internal:attr=[placeholder="What needs to be done?"i]
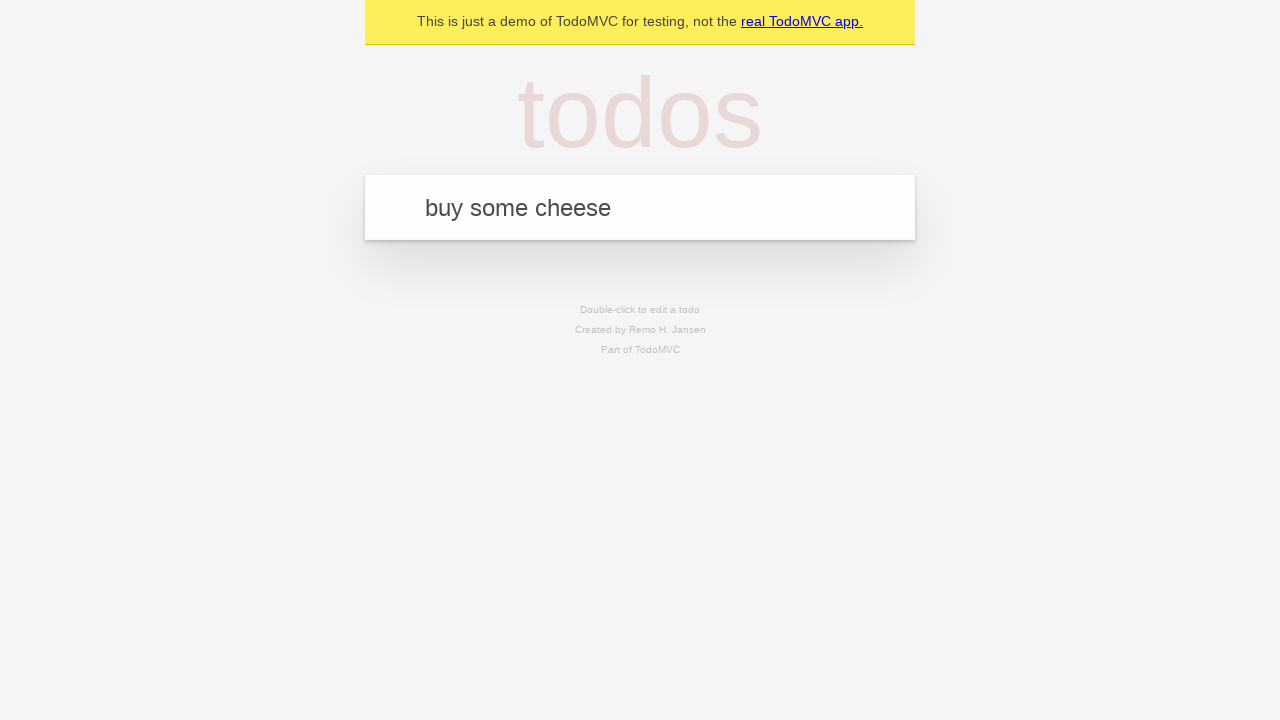

Pressed Enter to add first todo item on internal:attr=[placeholder="What needs to be done?"i]
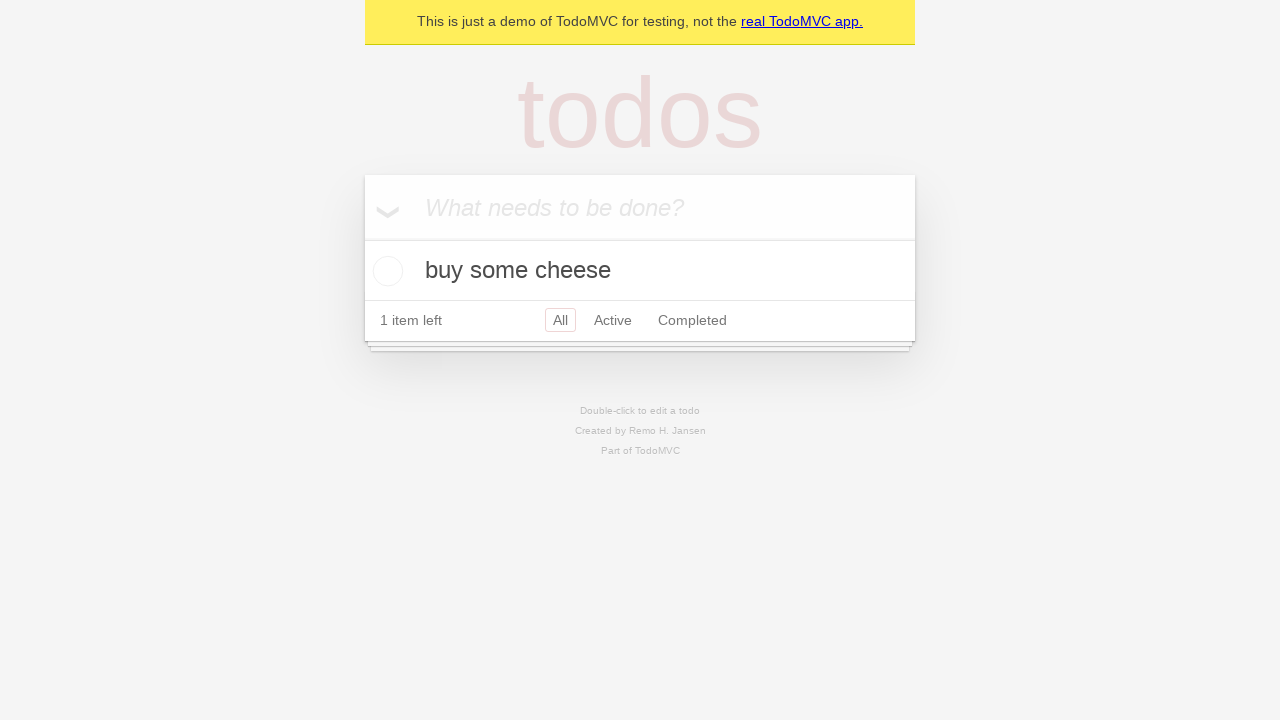

Filled todo input with 'feed the cat' on internal:attr=[placeholder="What needs to be done?"i]
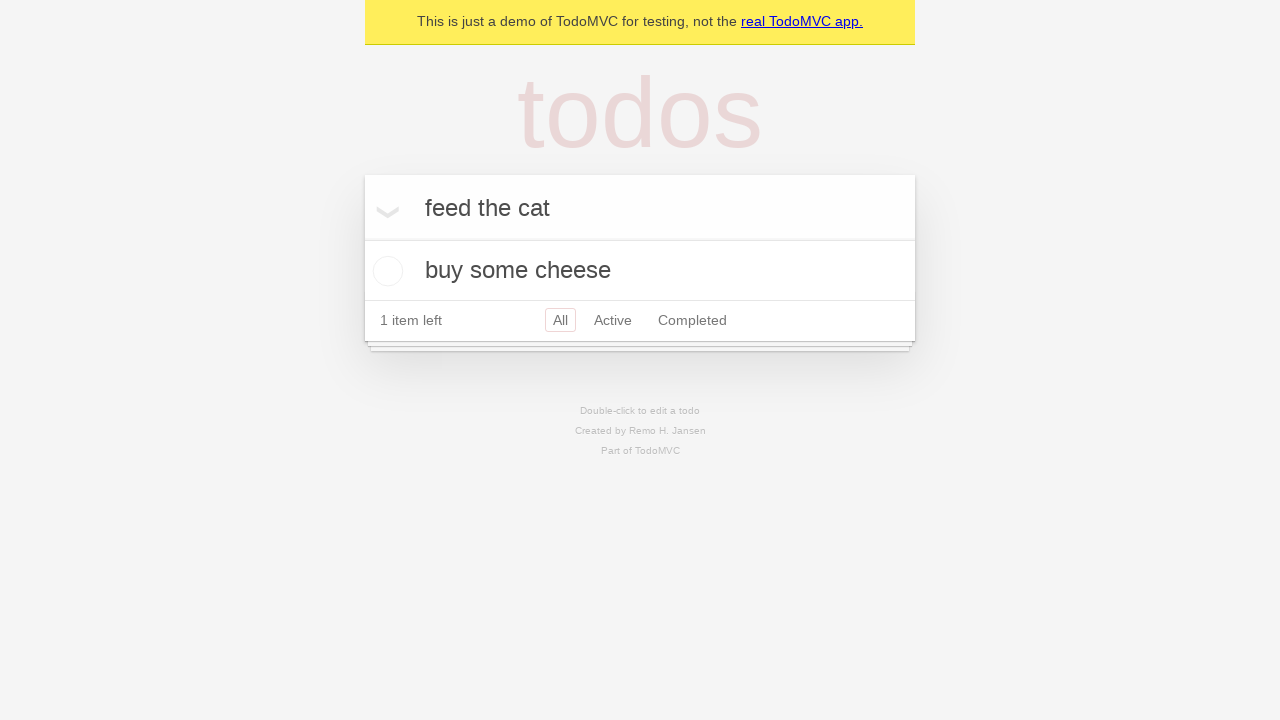

Pressed Enter to add second todo item on internal:attr=[placeholder="What needs to be done?"i]
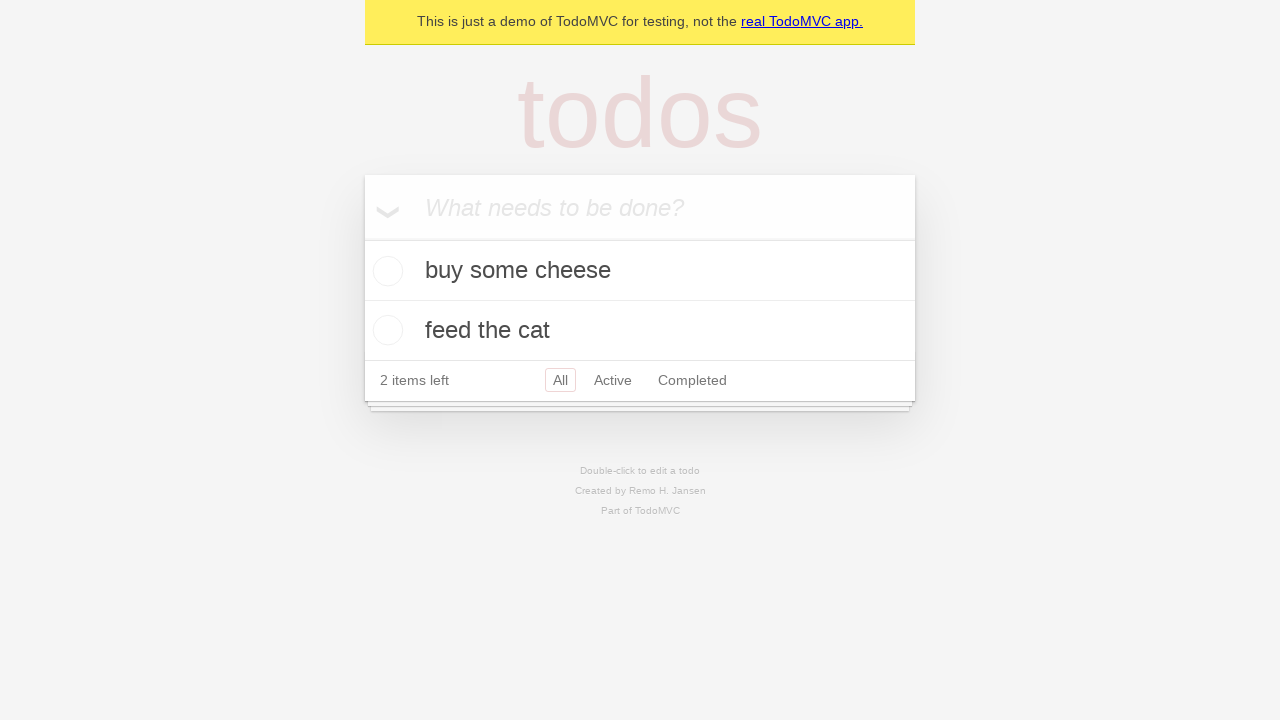

Filled todo input with 'book a doctors appointment' on internal:attr=[placeholder="What needs to be done?"i]
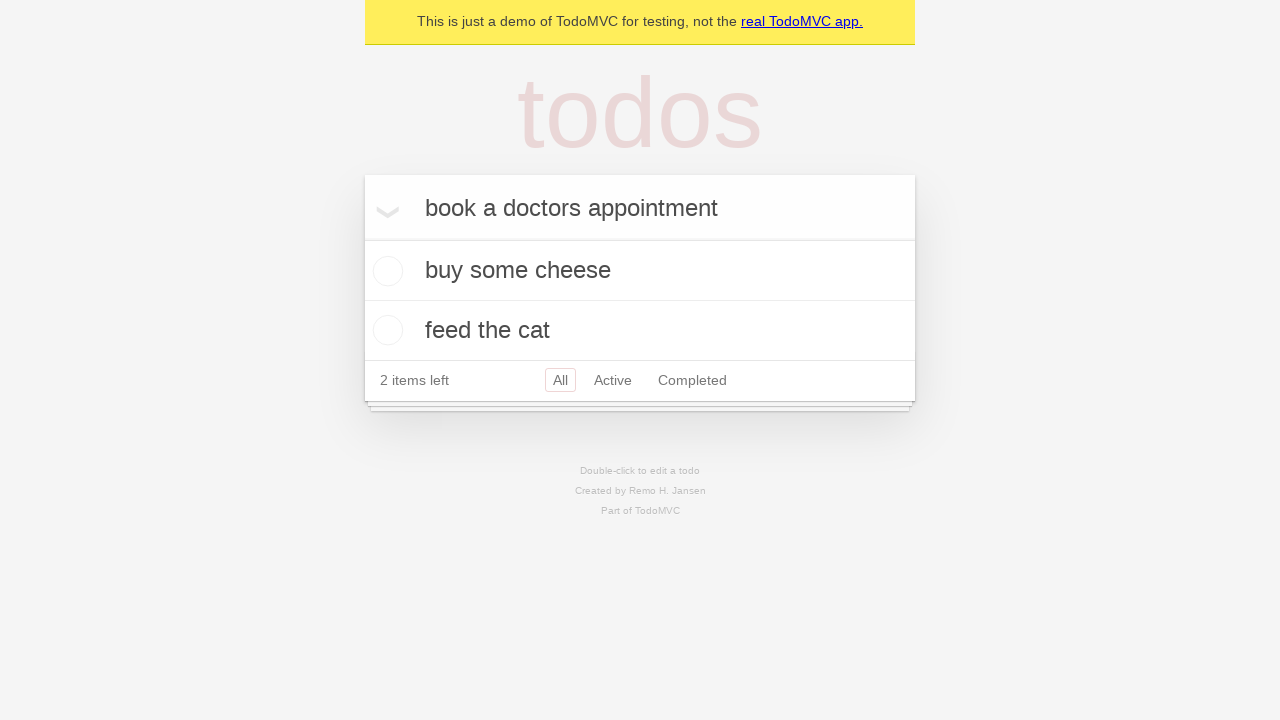

Pressed Enter to add third todo item on internal:attr=[placeholder="What needs to be done?"i]
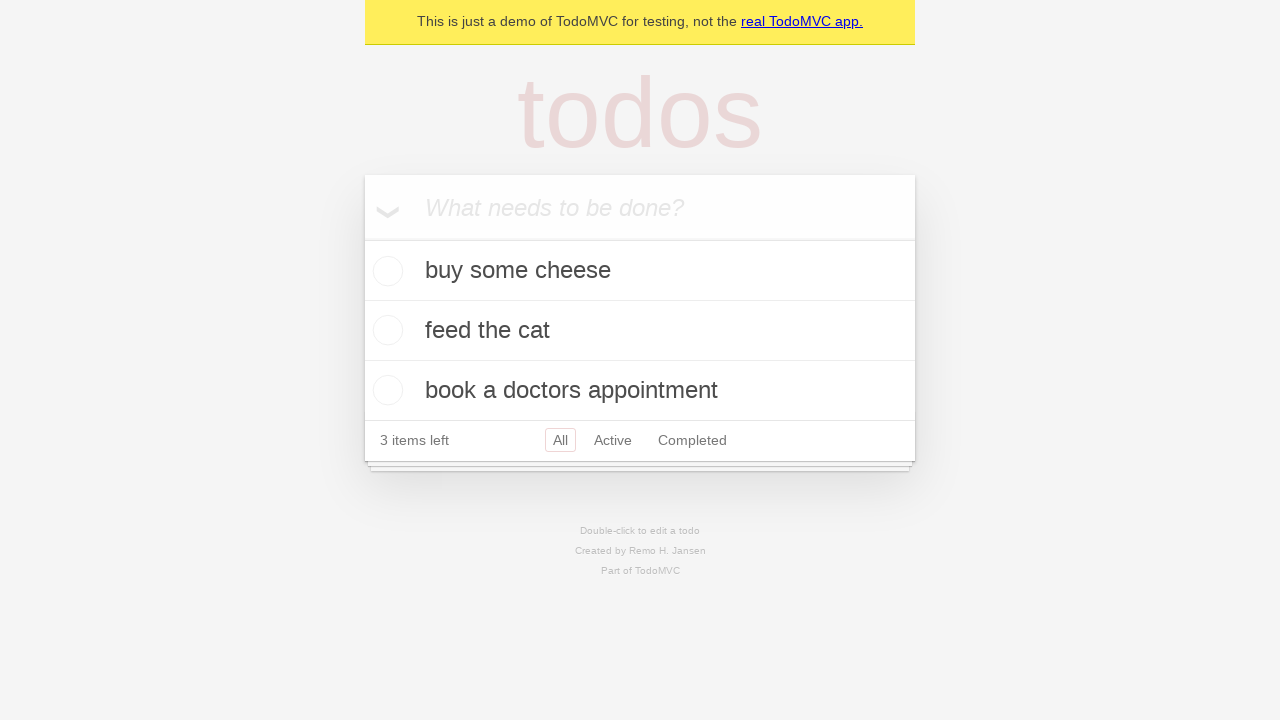

Checked the second todo item checkbox at (385, 330) on internal:testid=[data-testid="todo-item"s] >> nth=1 >> internal:role=checkbox
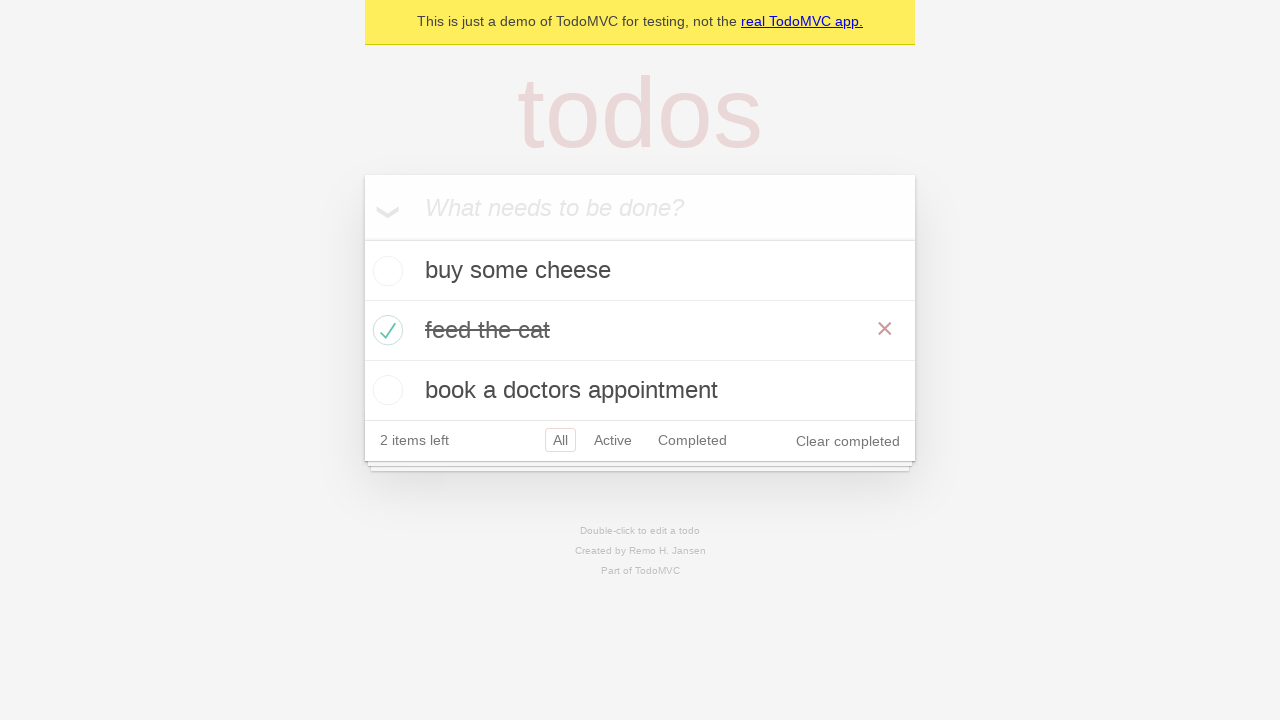

Clicked the Completed filter link at (692, 440) on internal:role=link[name="Completed"i]
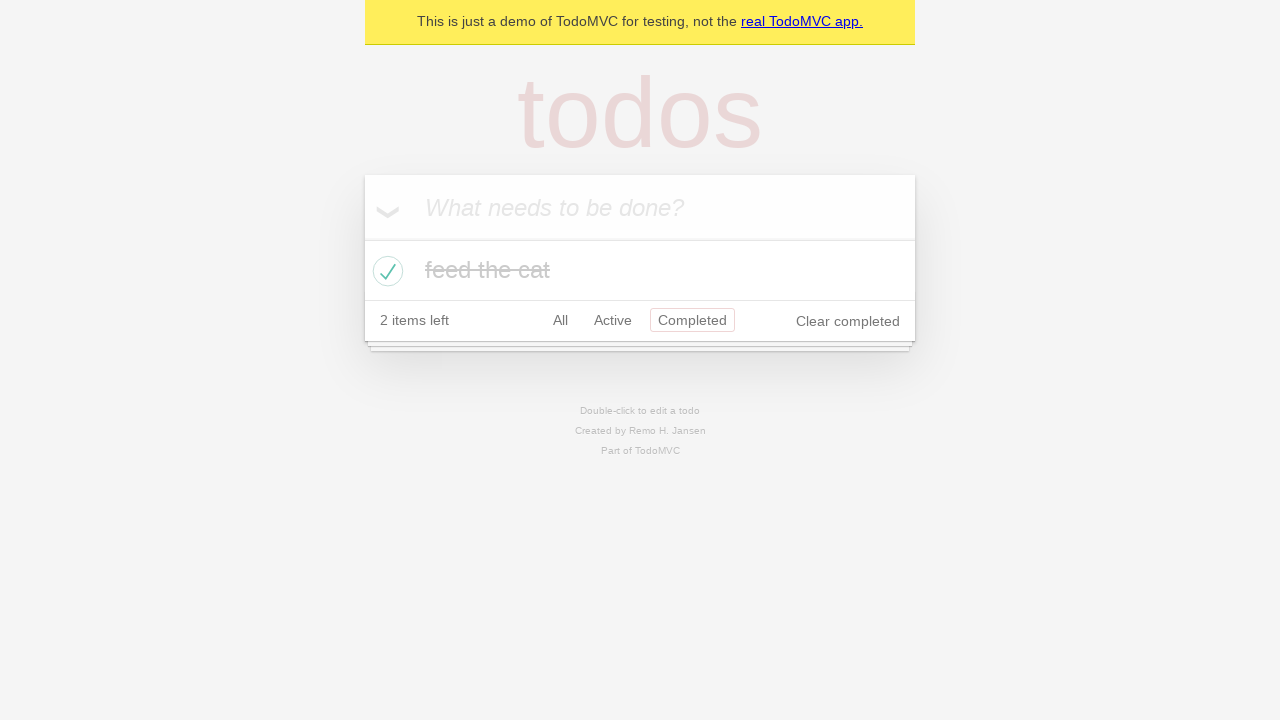

Waited for filter to apply
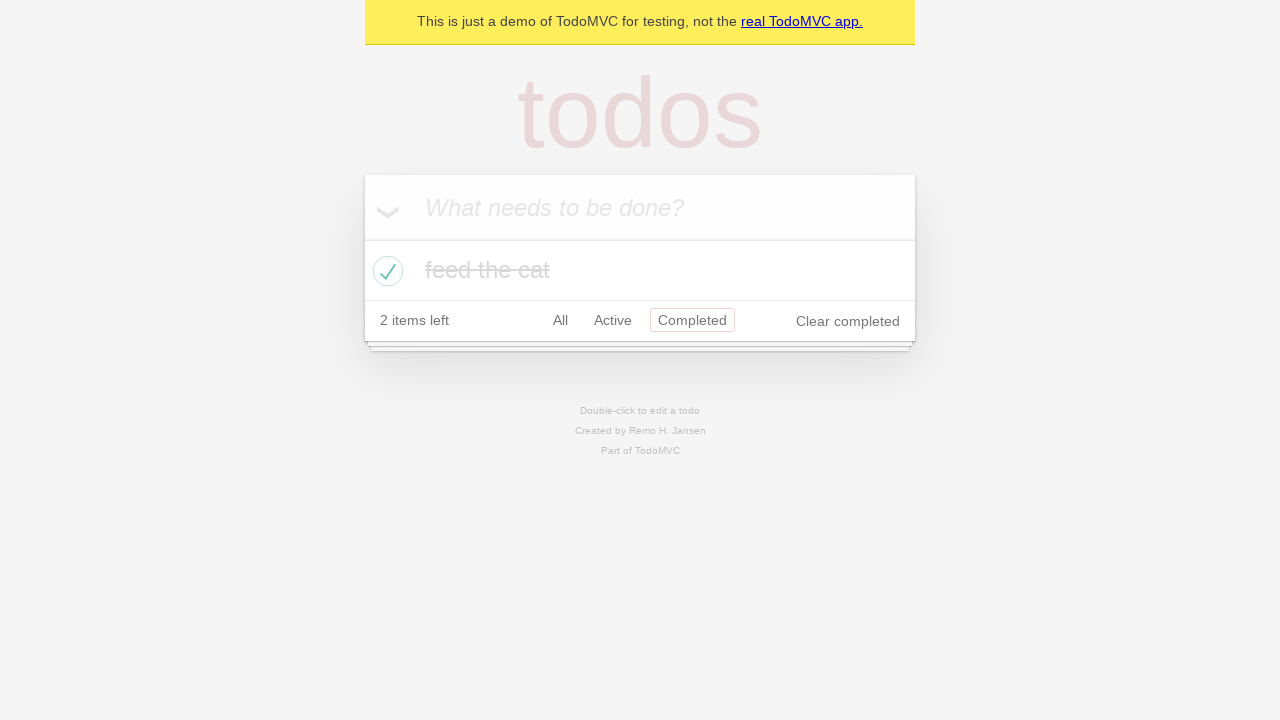

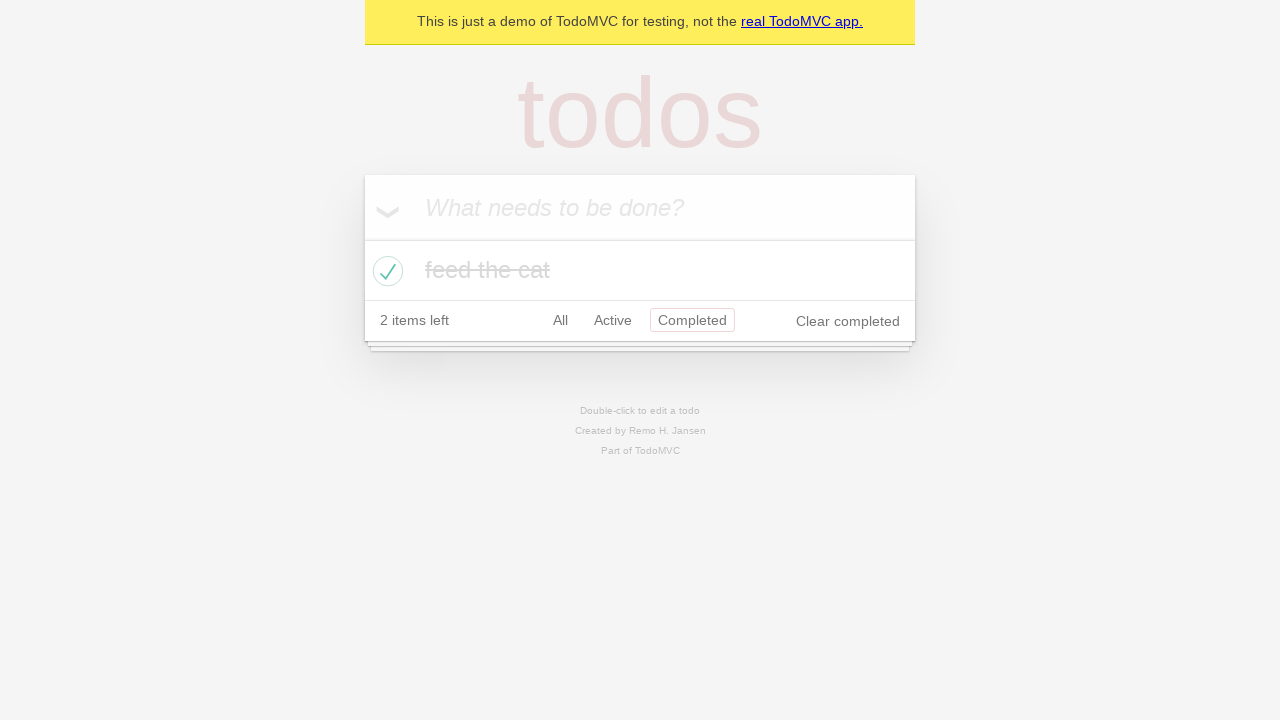